Tests search functionality on ek.ua by entering a search term and verifying the search results appear

Starting URL: https://ek.ua/

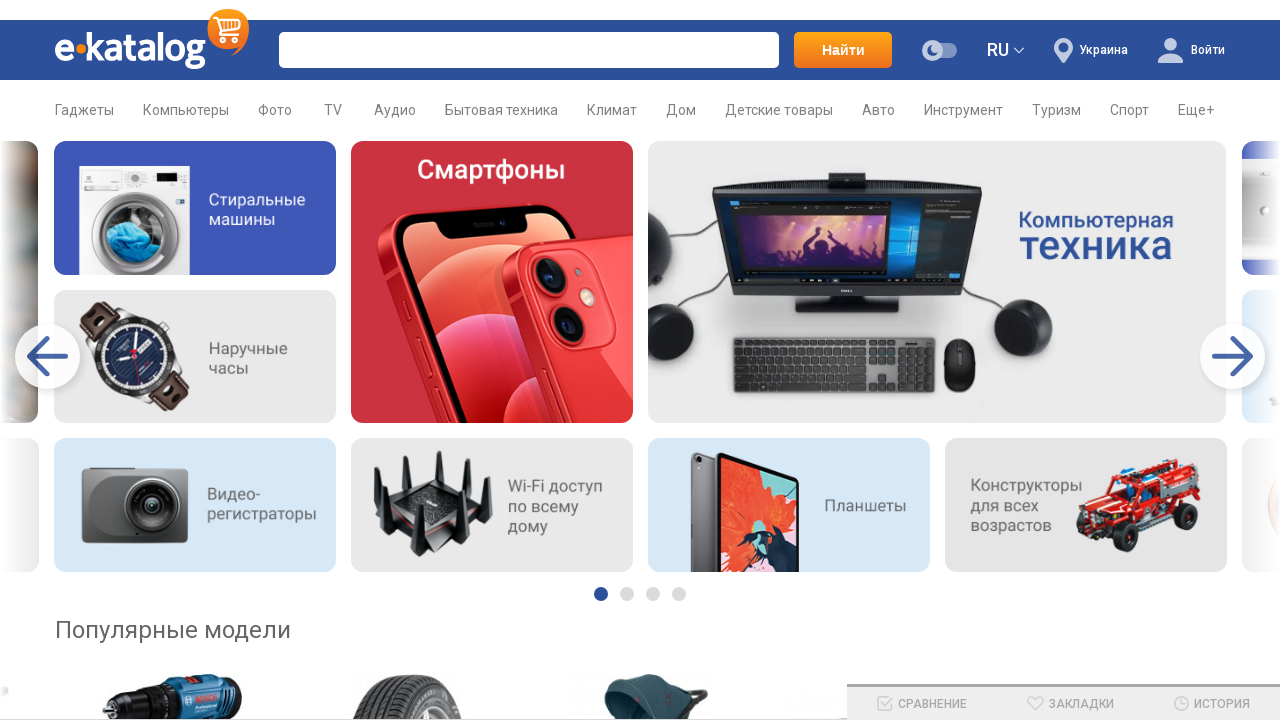

Clicked on search input field at (529, 50) on internal:attr=[placeholder="Поиск товаров"i]
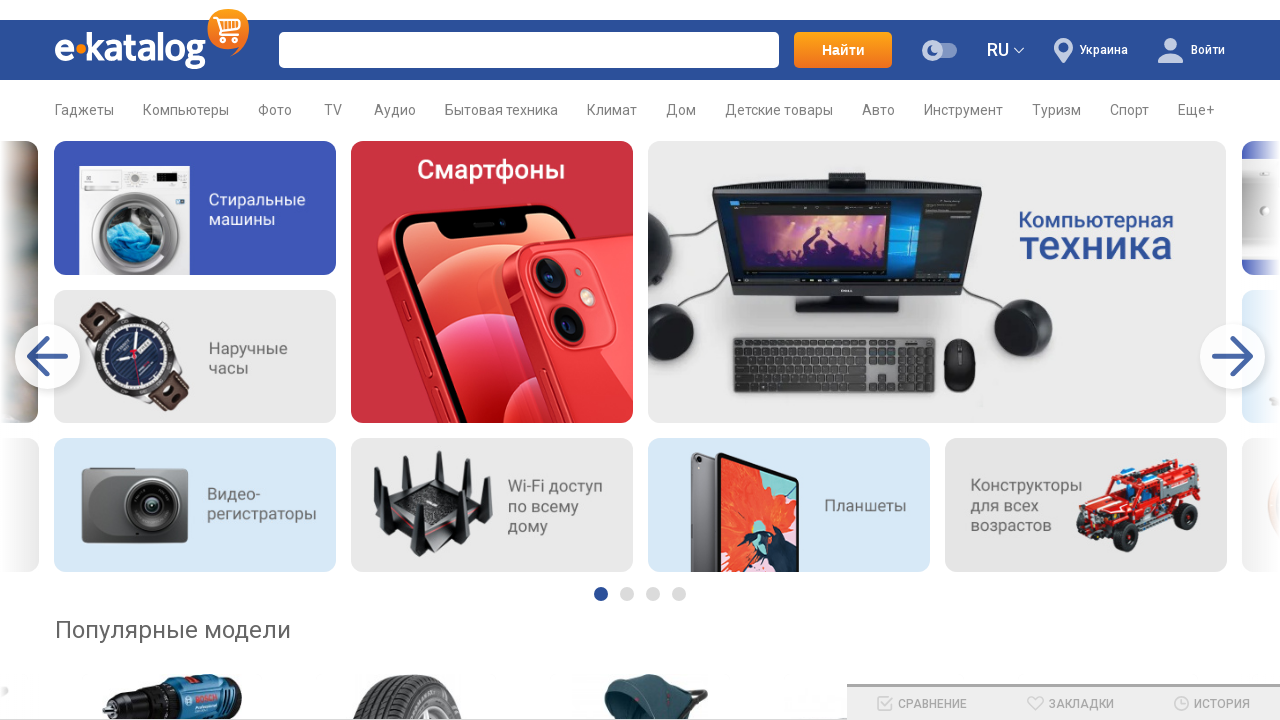

Filled search field with 'iphone' on internal:attr=[placeholder="Поиск товаров"i]
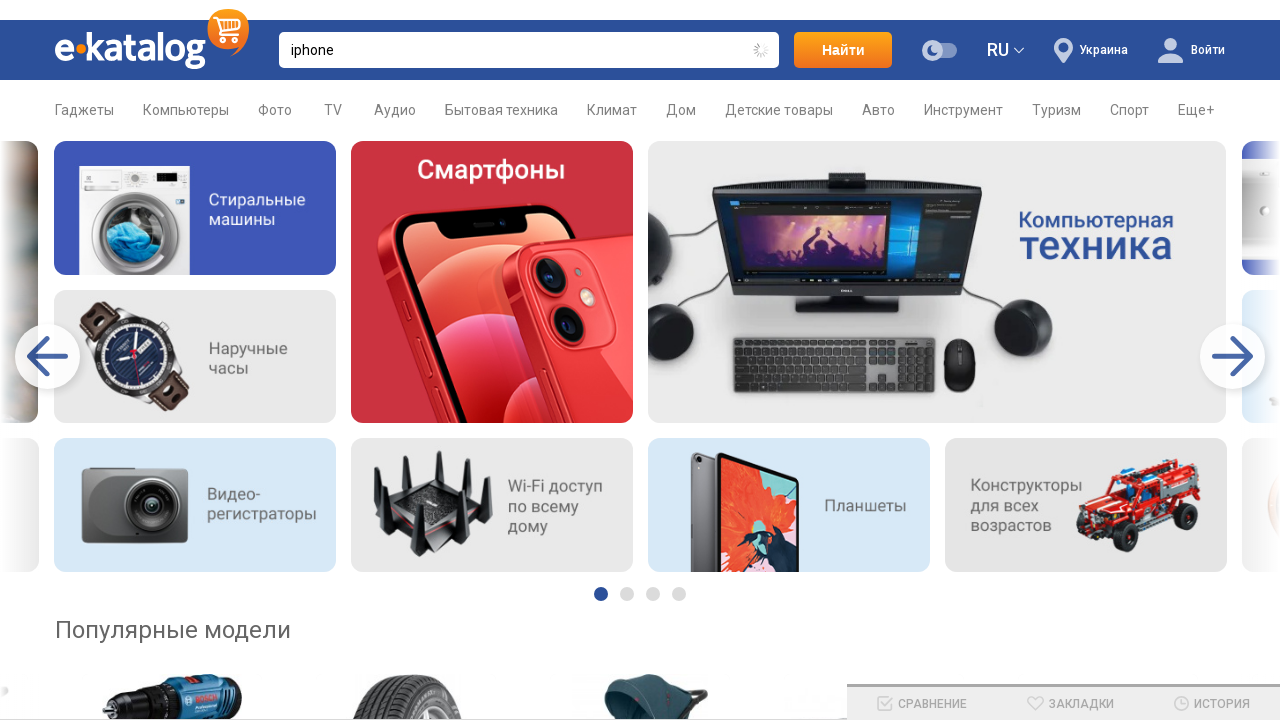

Pressed Enter to submit search query on internal:attr=[placeholder="Поиск товаров"i]
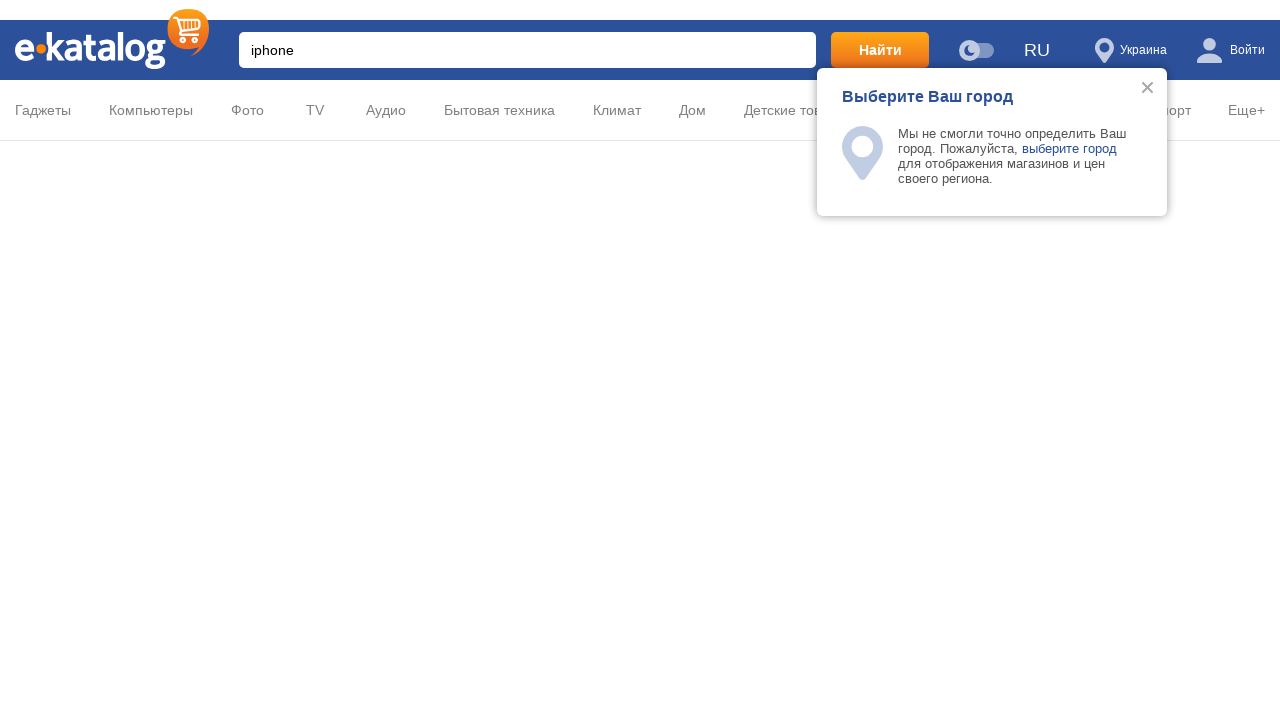

Search results loaded successfully
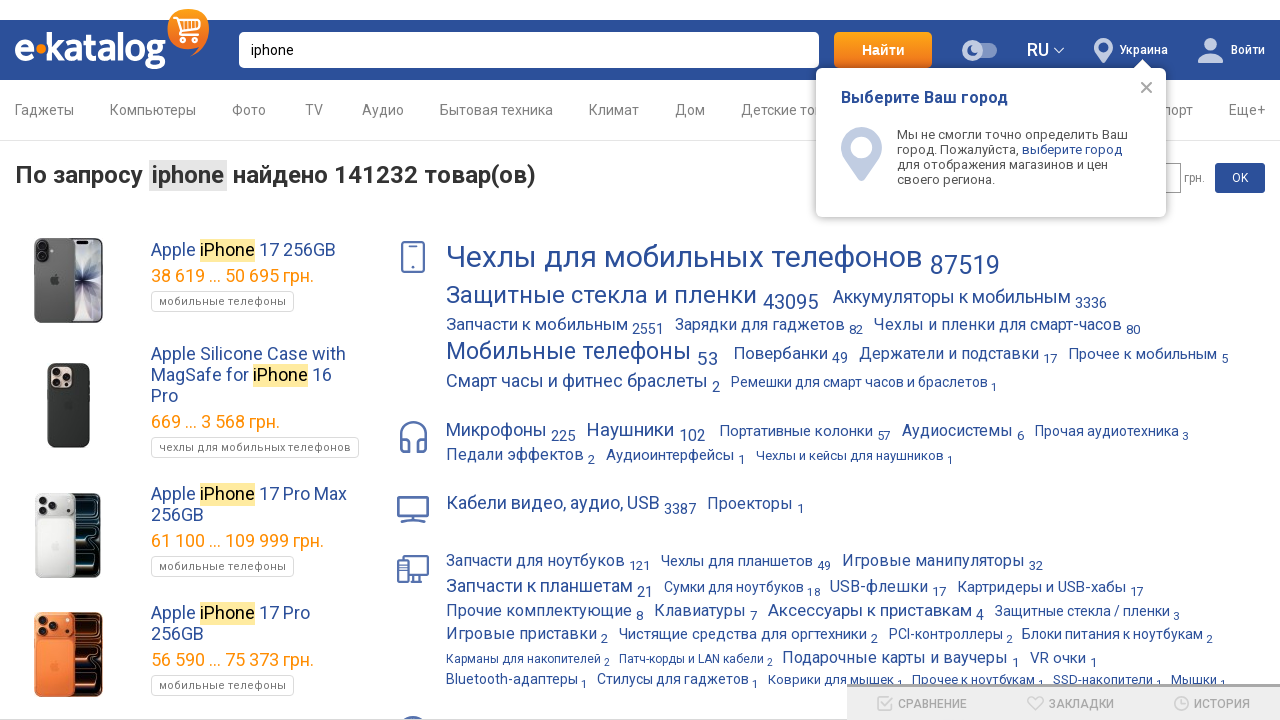

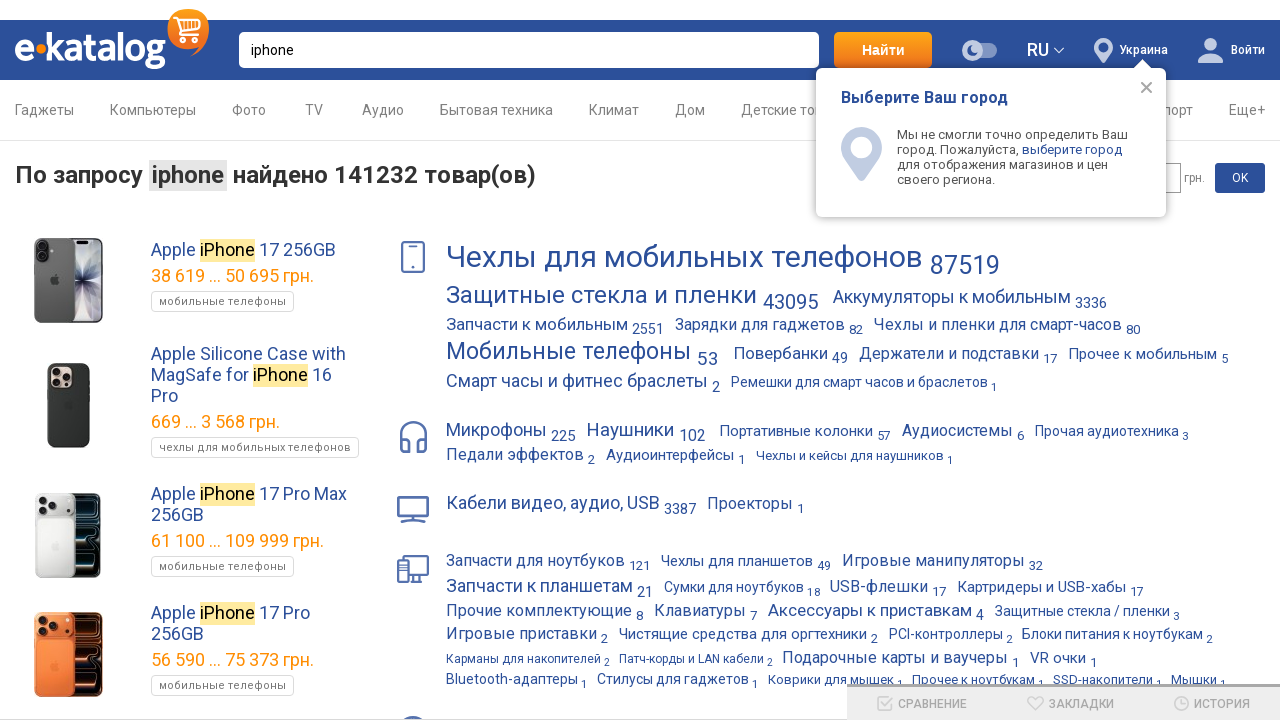